Tests that completed items are removed when clicking the Clear completed button

Starting URL: https://demo.playwright.dev/todomvc

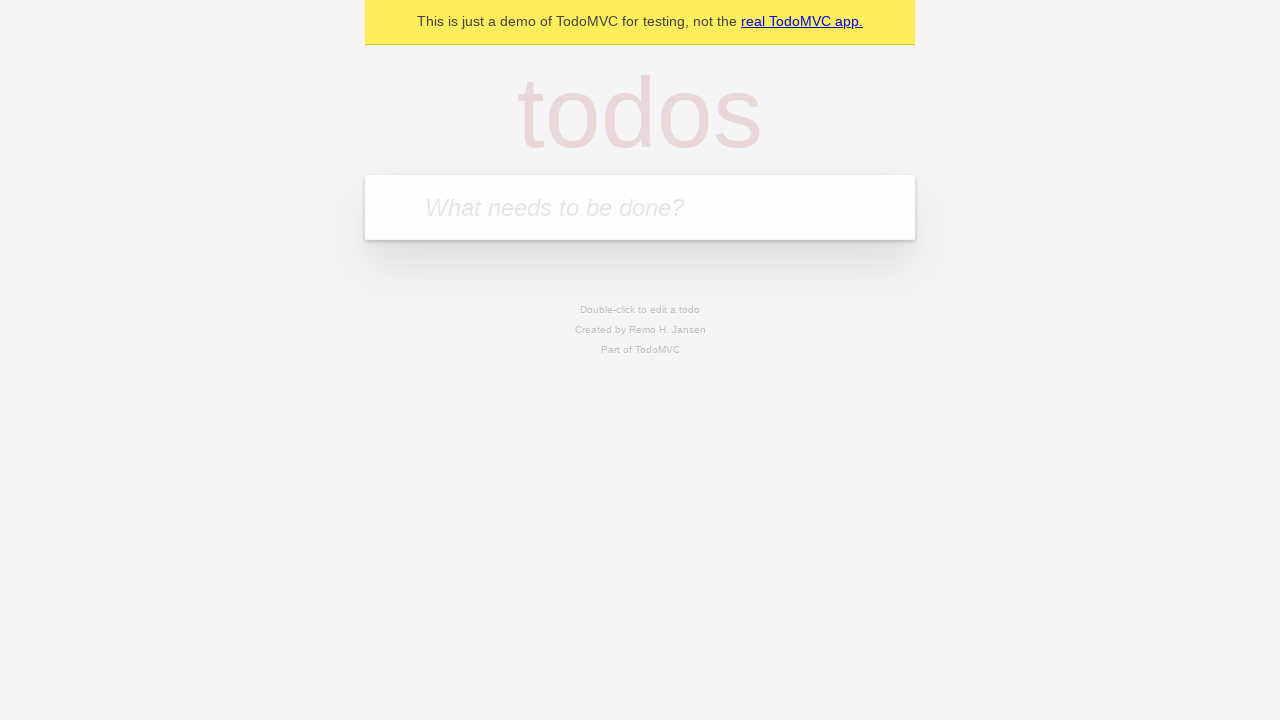

Filled todo input with 'buy some cheese' on internal:attr=[placeholder="What needs to be done?"i]
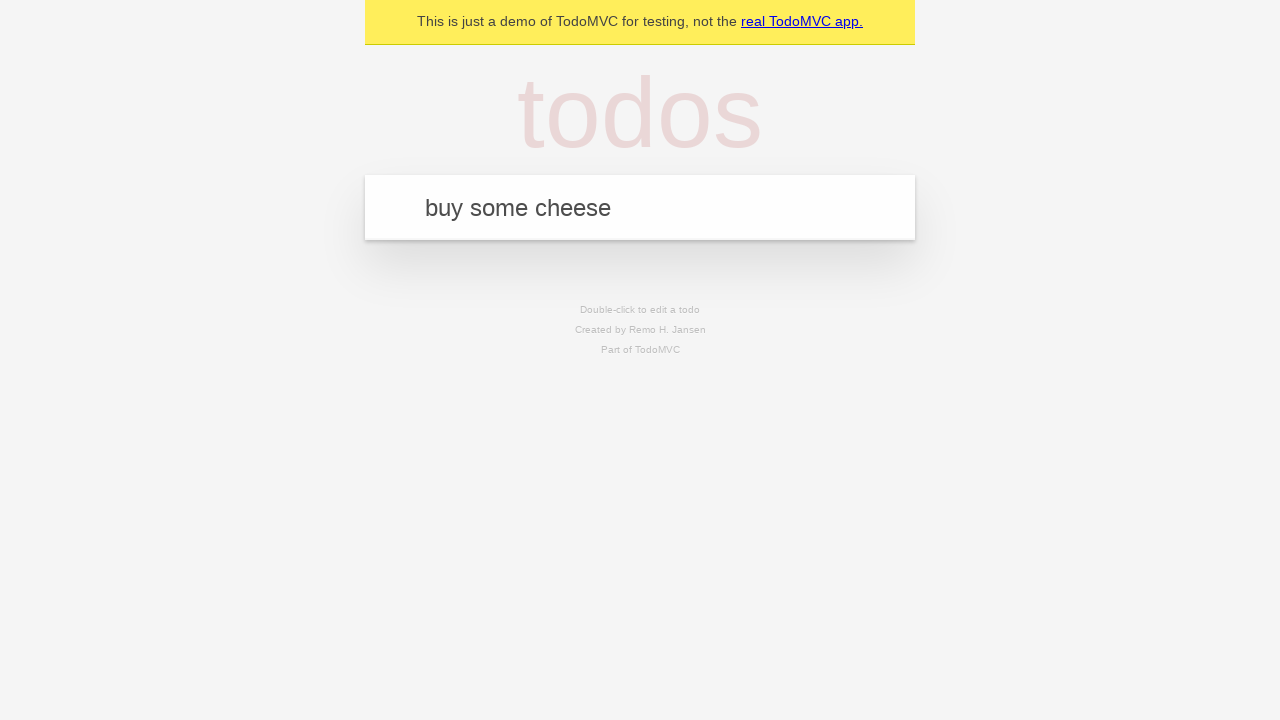

Pressed Enter to add first todo item on internal:attr=[placeholder="What needs to be done?"i]
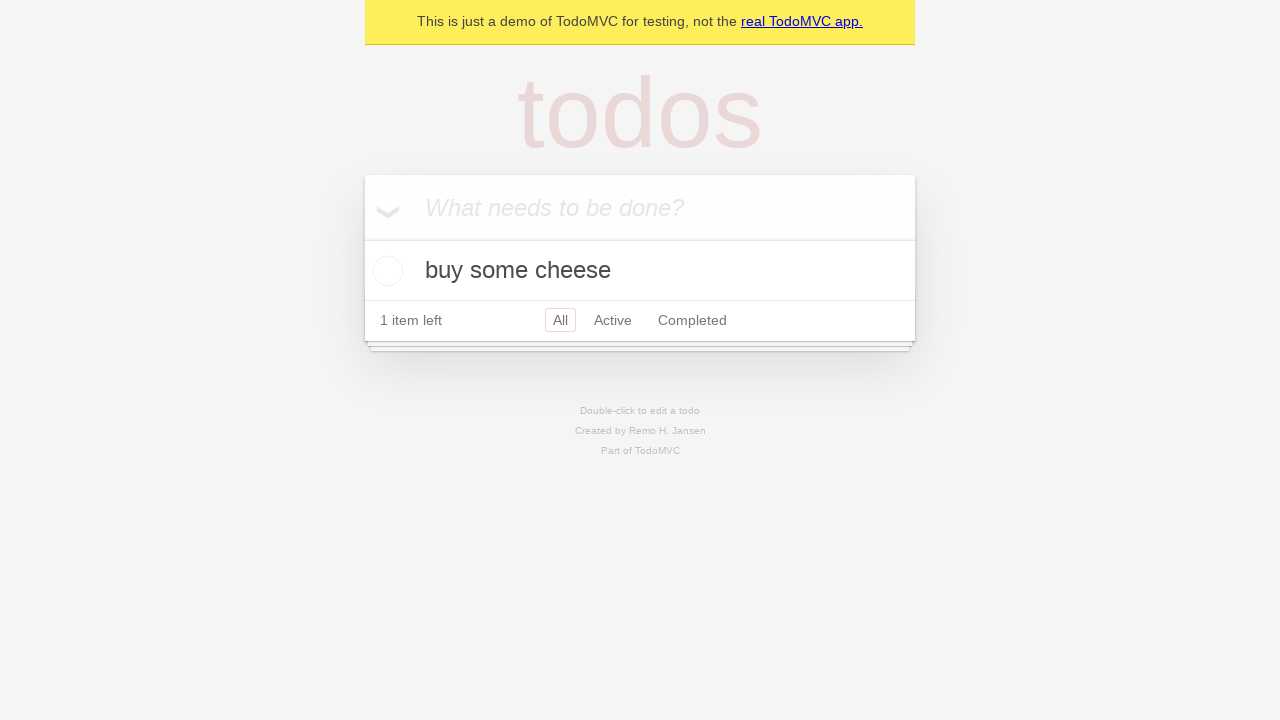

Filled todo input with 'feed the cat' on internal:attr=[placeholder="What needs to be done?"i]
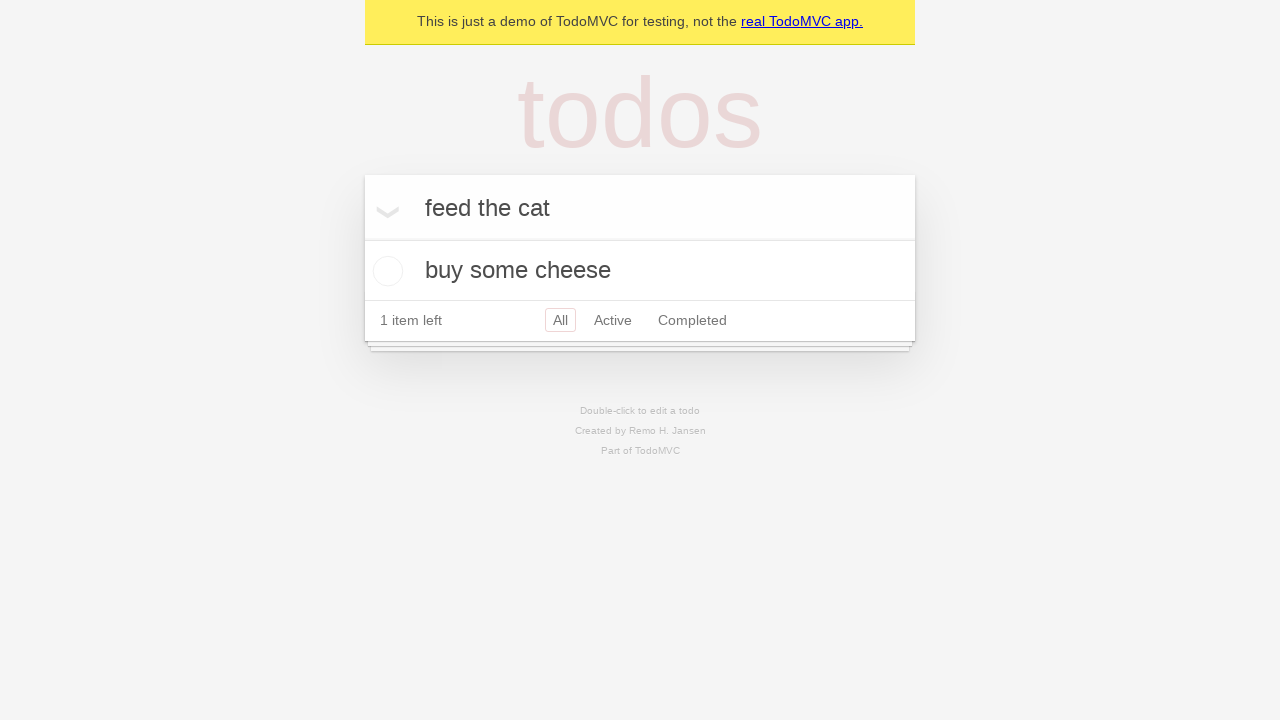

Pressed Enter to add second todo item on internal:attr=[placeholder="What needs to be done?"i]
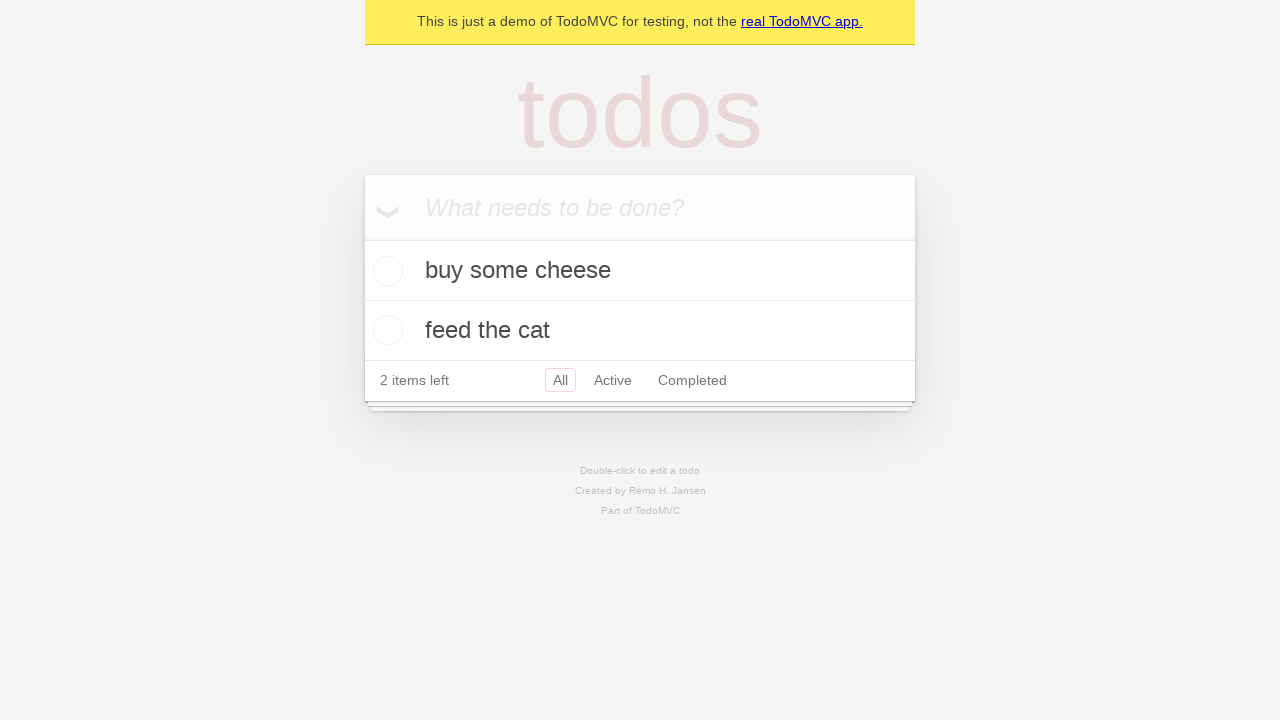

Filled todo input with 'book a doctors appointment' on internal:attr=[placeholder="What needs to be done?"i]
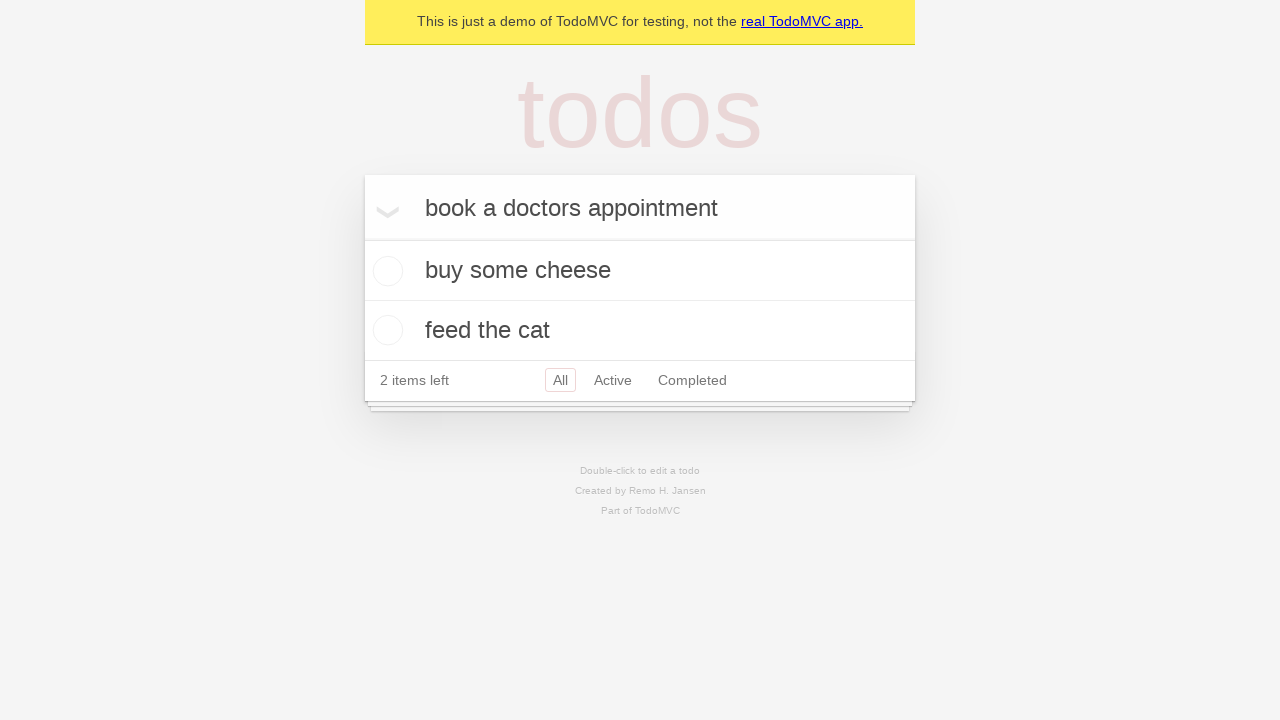

Pressed Enter to add third todo item on internal:attr=[placeholder="What needs to be done?"i]
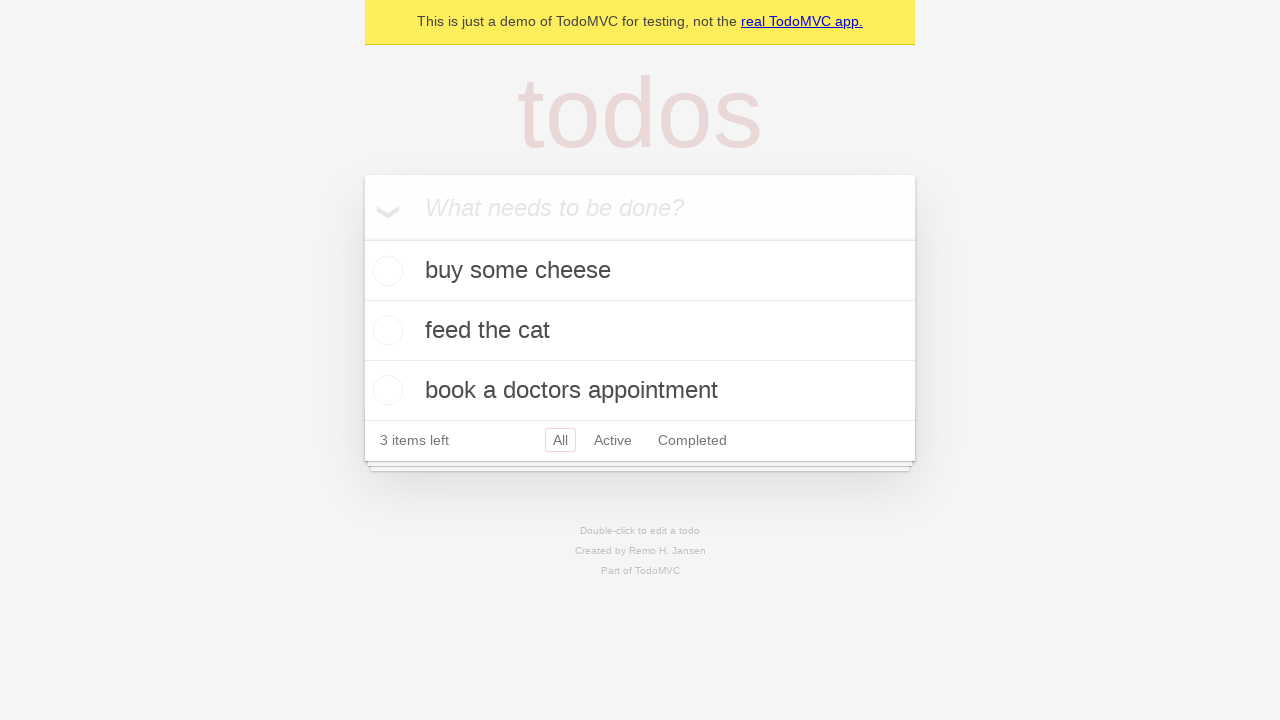

Checked the second todo item checkbox at (385, 330) on internal:testid=[data-testid="todo-item"s] >> nth=1 >> internal:role=checkbox
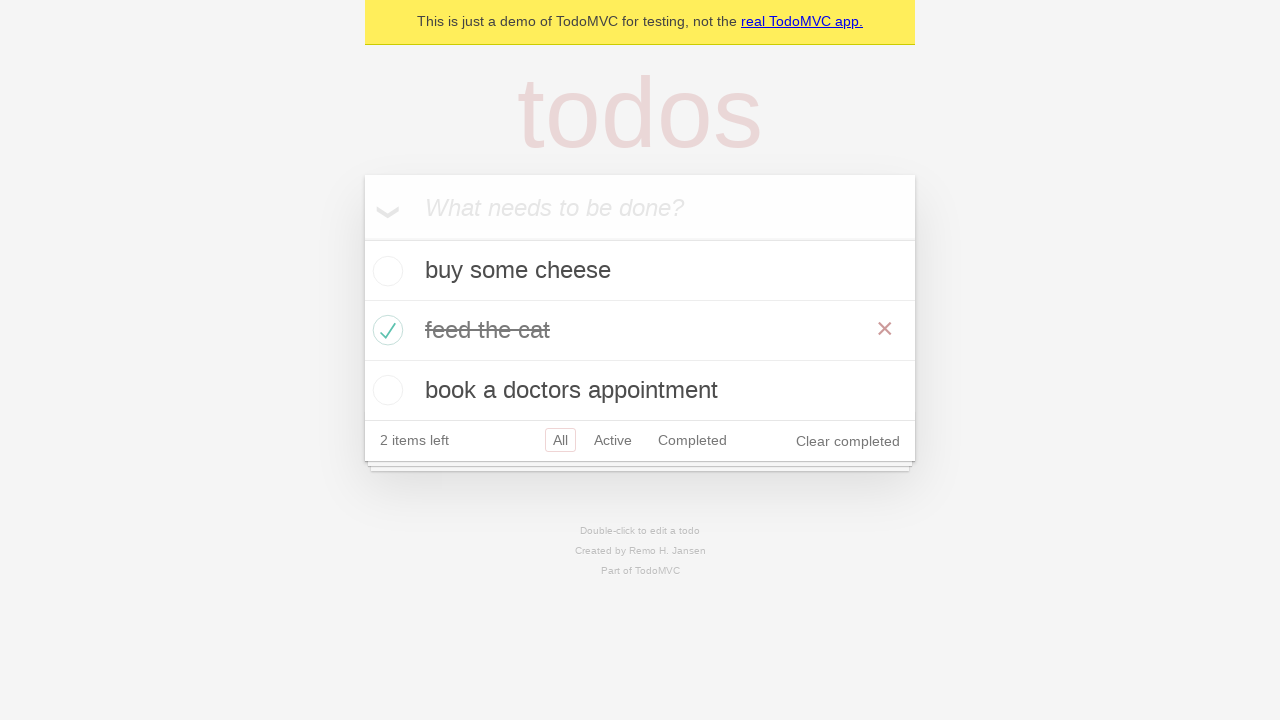

Clicked 'Clear completed' button to remove completed items at (848, 441) on internal:role=button[name="Clear completed"i]
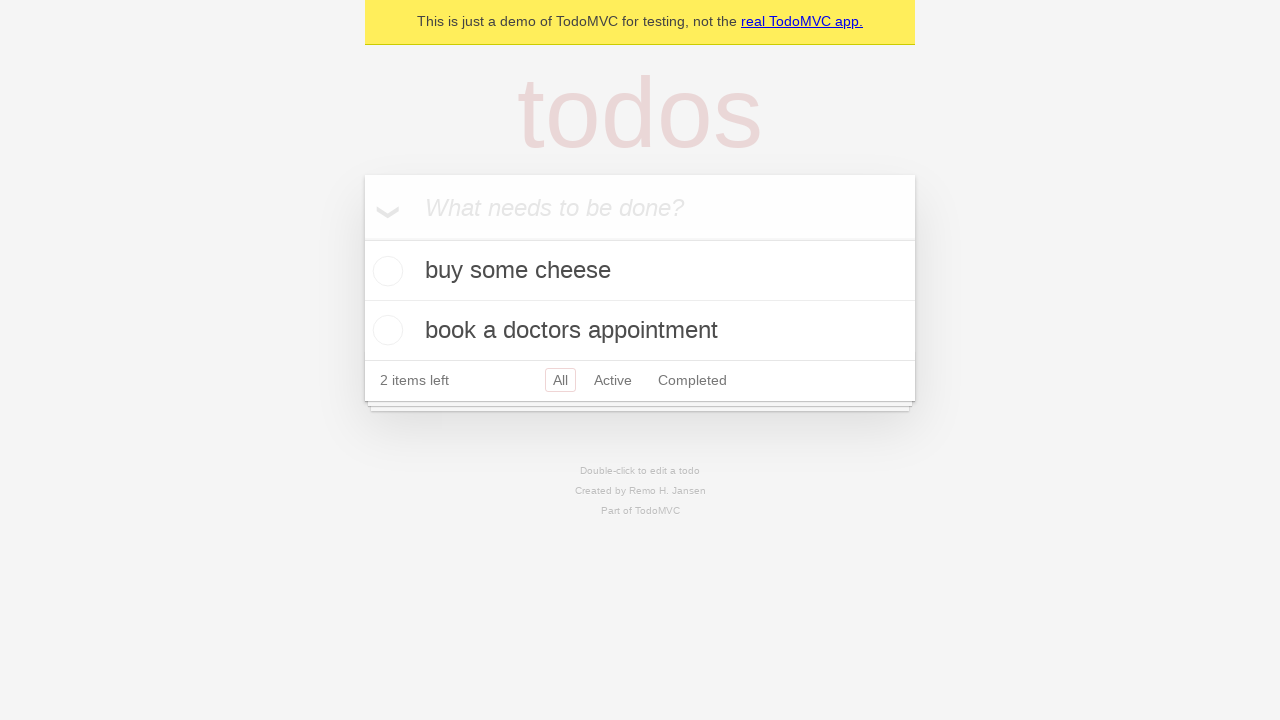

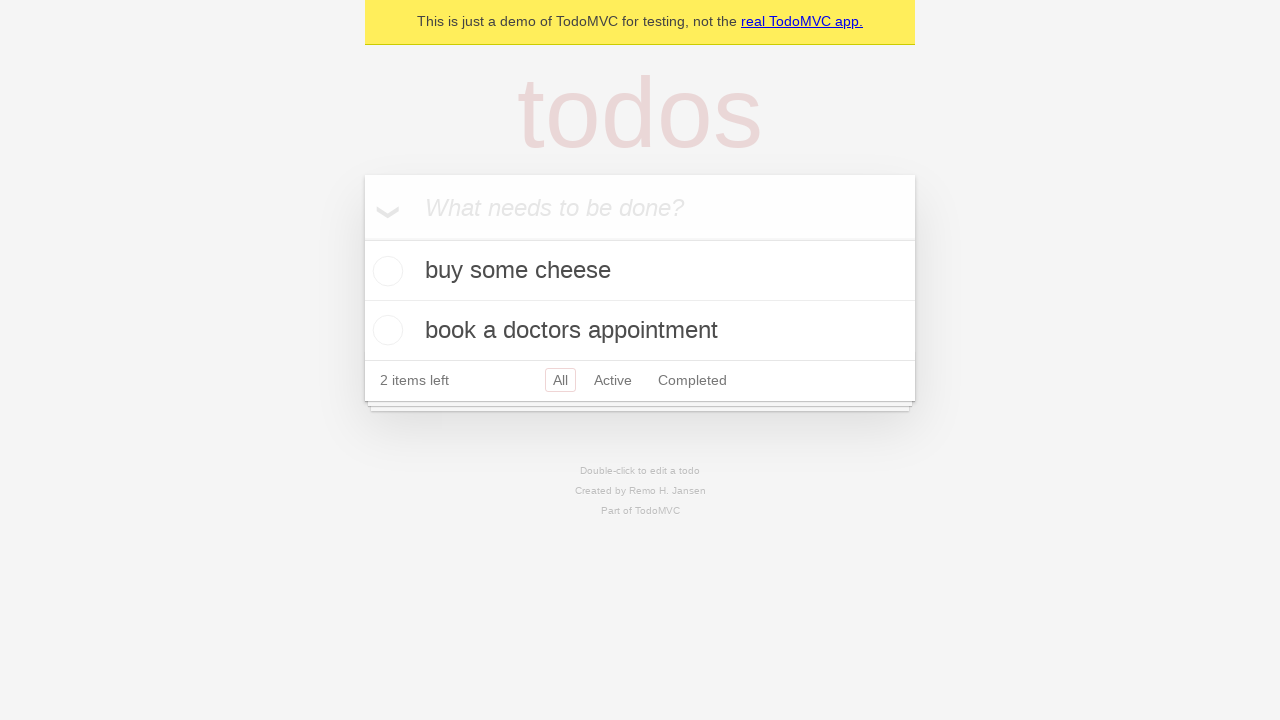